Tests the Bank Manager functionality by logging in as a bank manager, navigating to the Add Customer tab, and filling out the customer registration form with first name, last name, and post code.

Starting URL: https://www.globalsqa.com/angularJs-protractor/BankingProject/#/

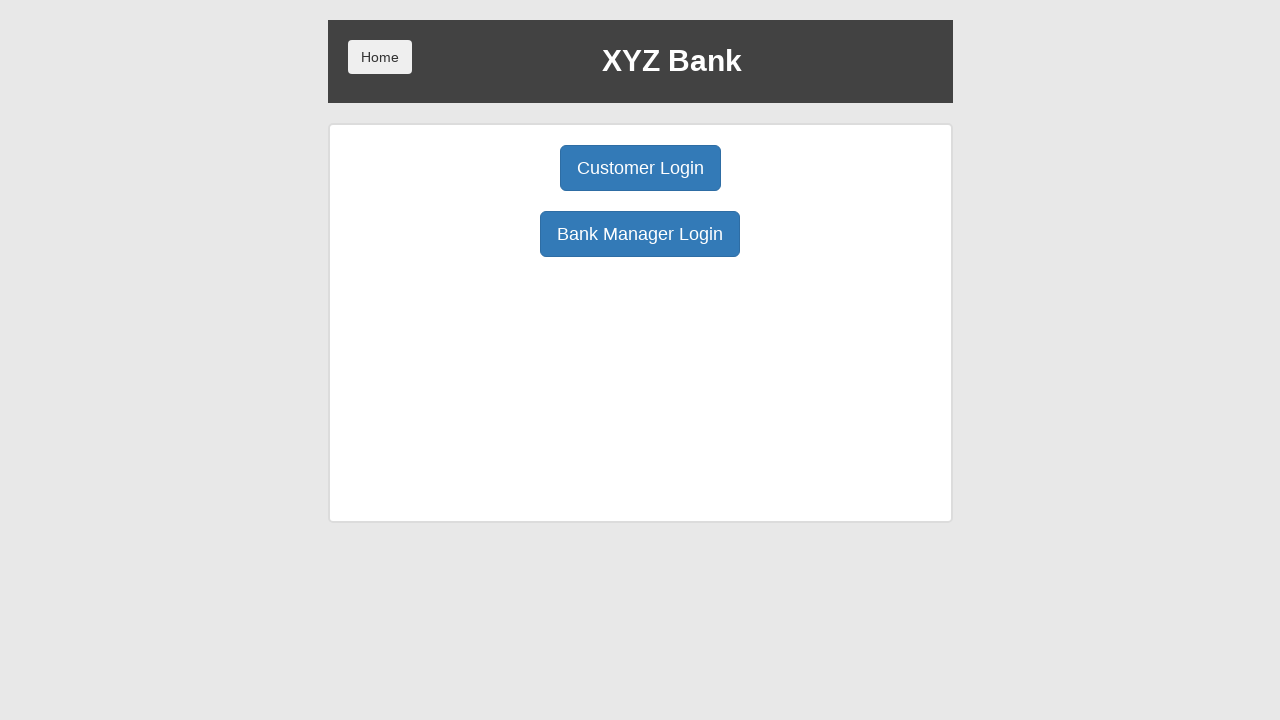

Clicked Bank Manager Login button at (640, 234) on xpath=//button[normalize-space()='Bank Manager Login']
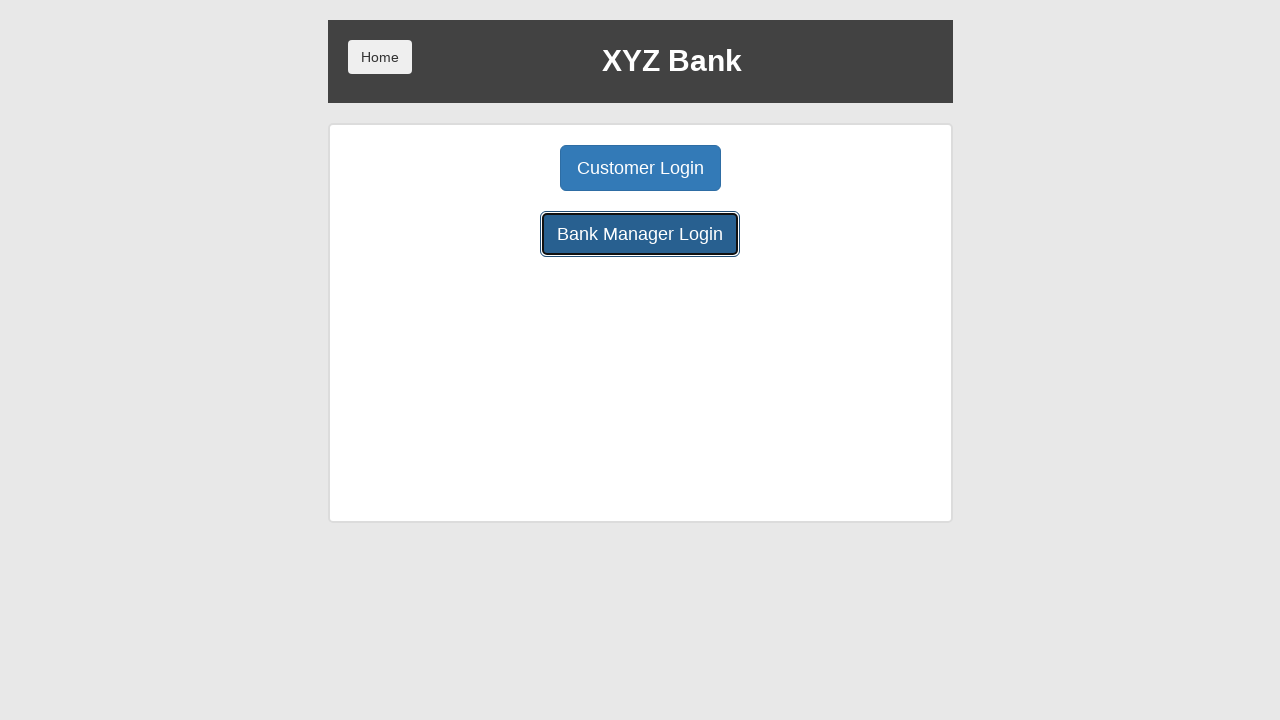

Add Customer tab loaded and is visible
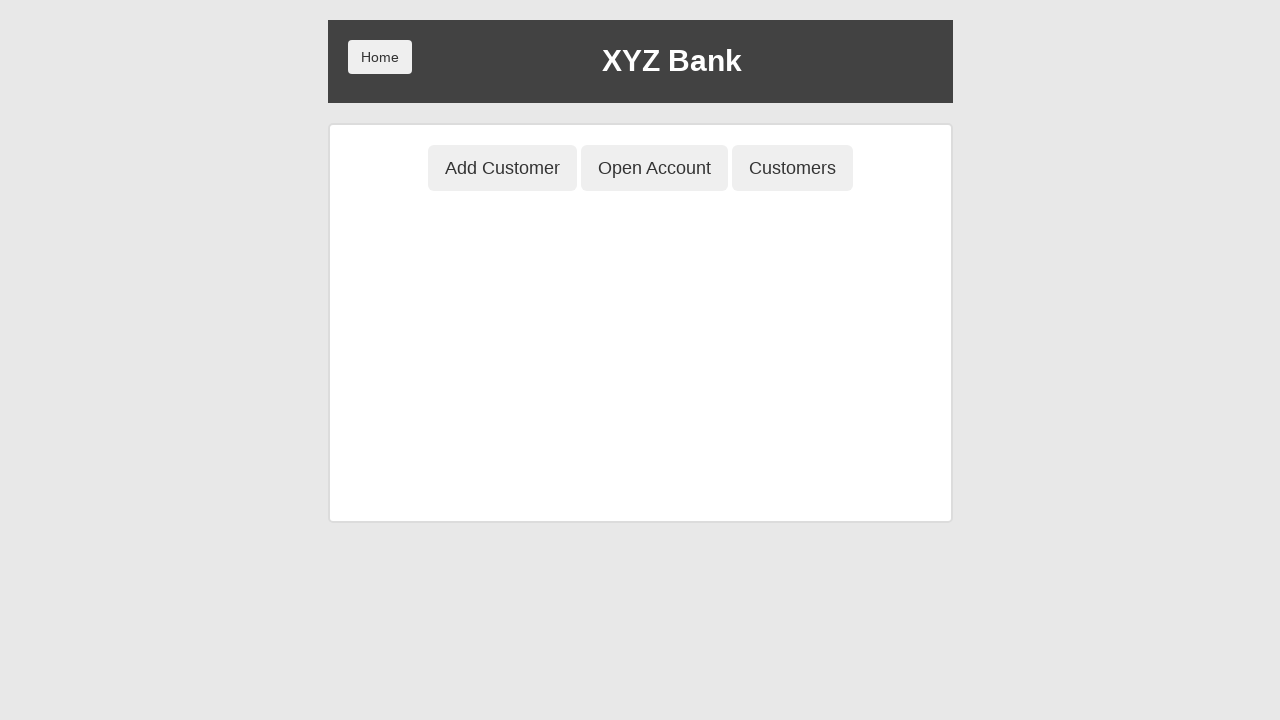

Clicked Add Customer tab at (502, 168) on xpath=//button[normalize-space()='Add Customer']
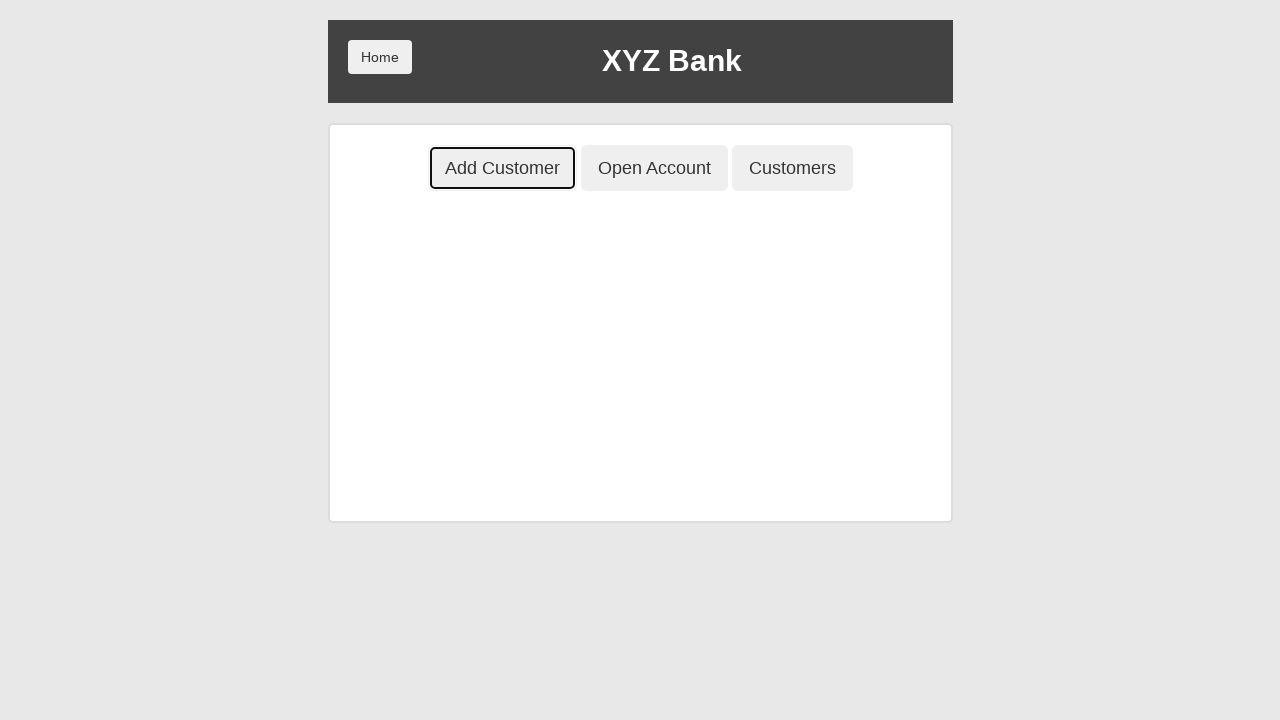

Filled First Name field with 'Aish' on //input[@placeholder='First Name']
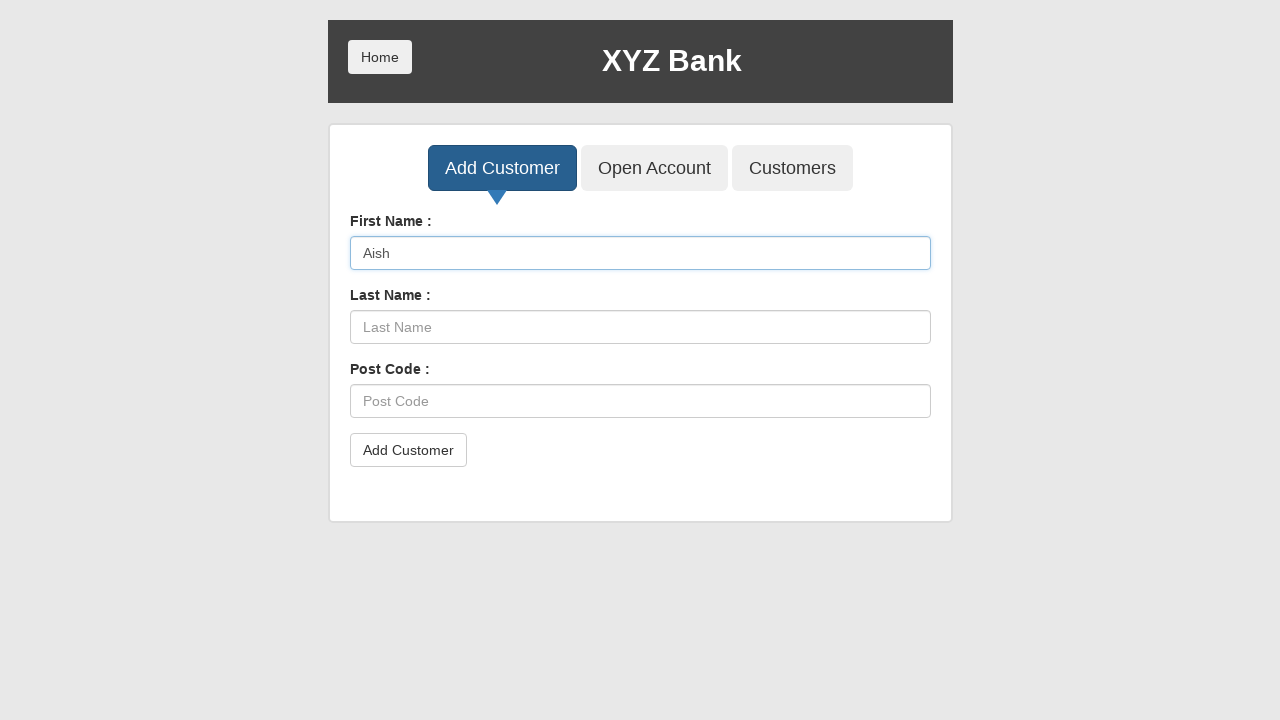

Filled Last Name field with 'Shetty' on //input[@placeholder='Last Name']
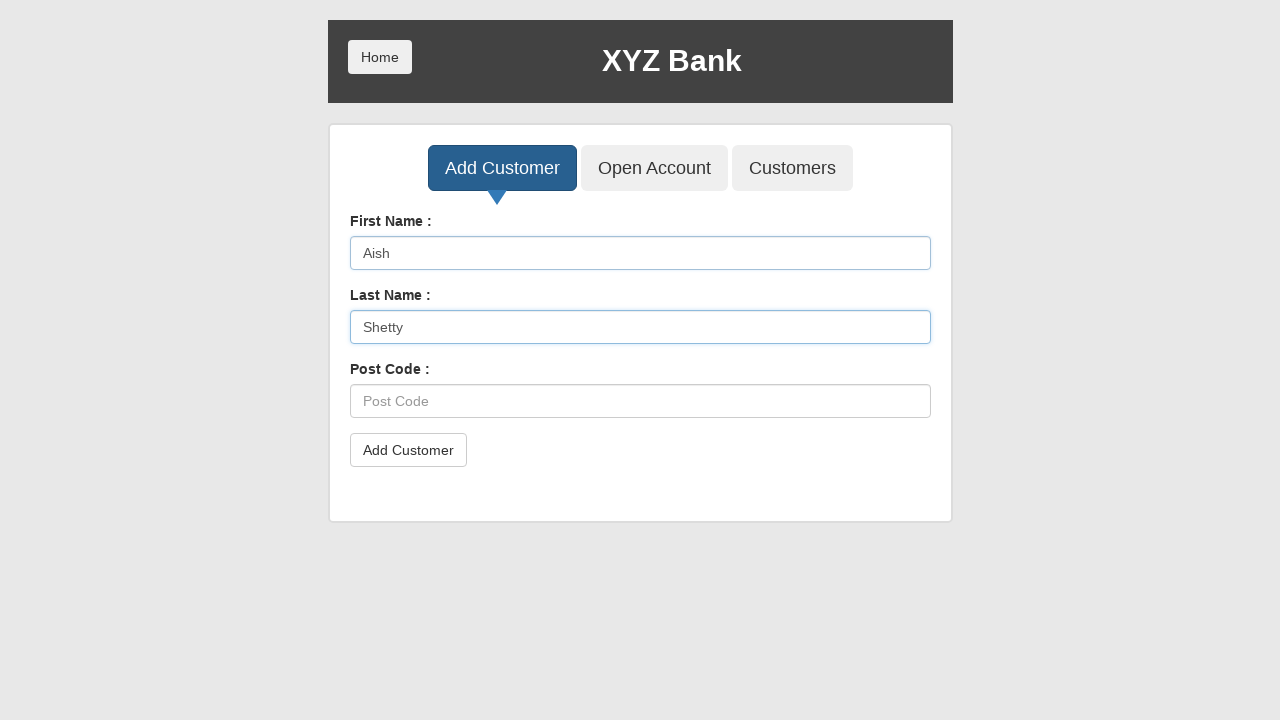

Filled Post Code field with '12345' on //input[@placeholder='Post Code']
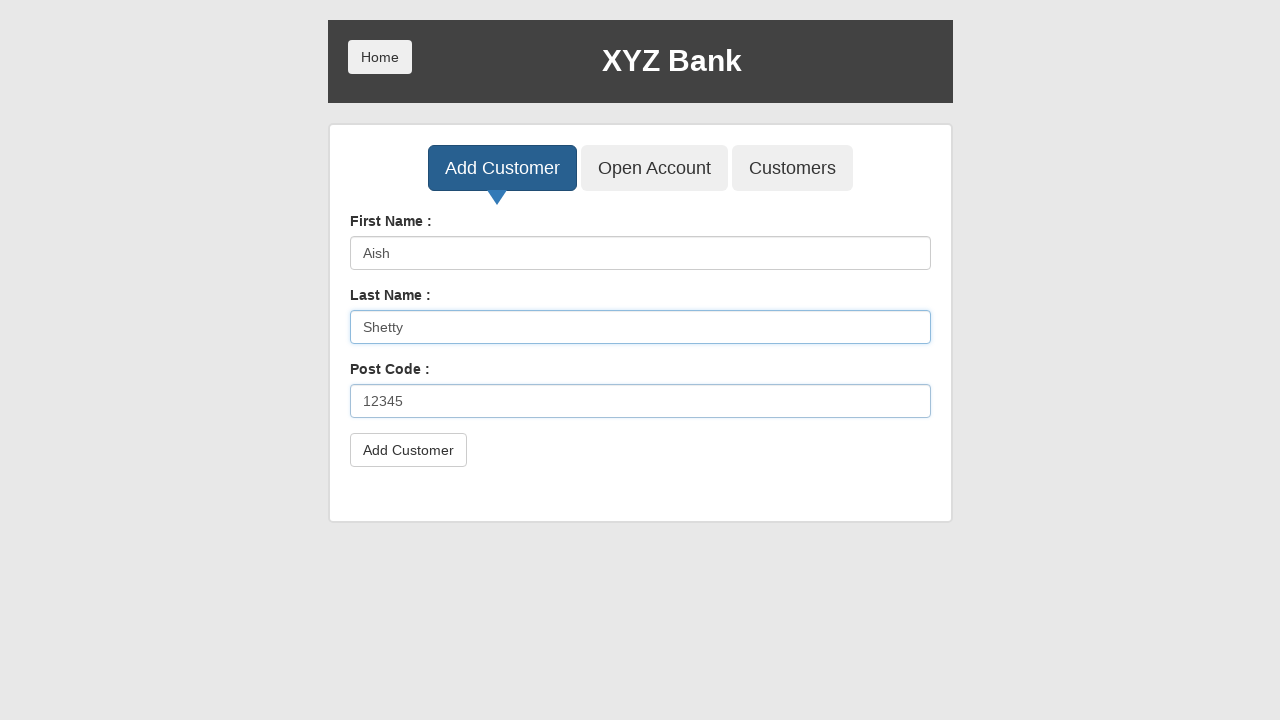

Clicked submit button to register customer at (380, 57) on xpath=//button[@class='btn home']
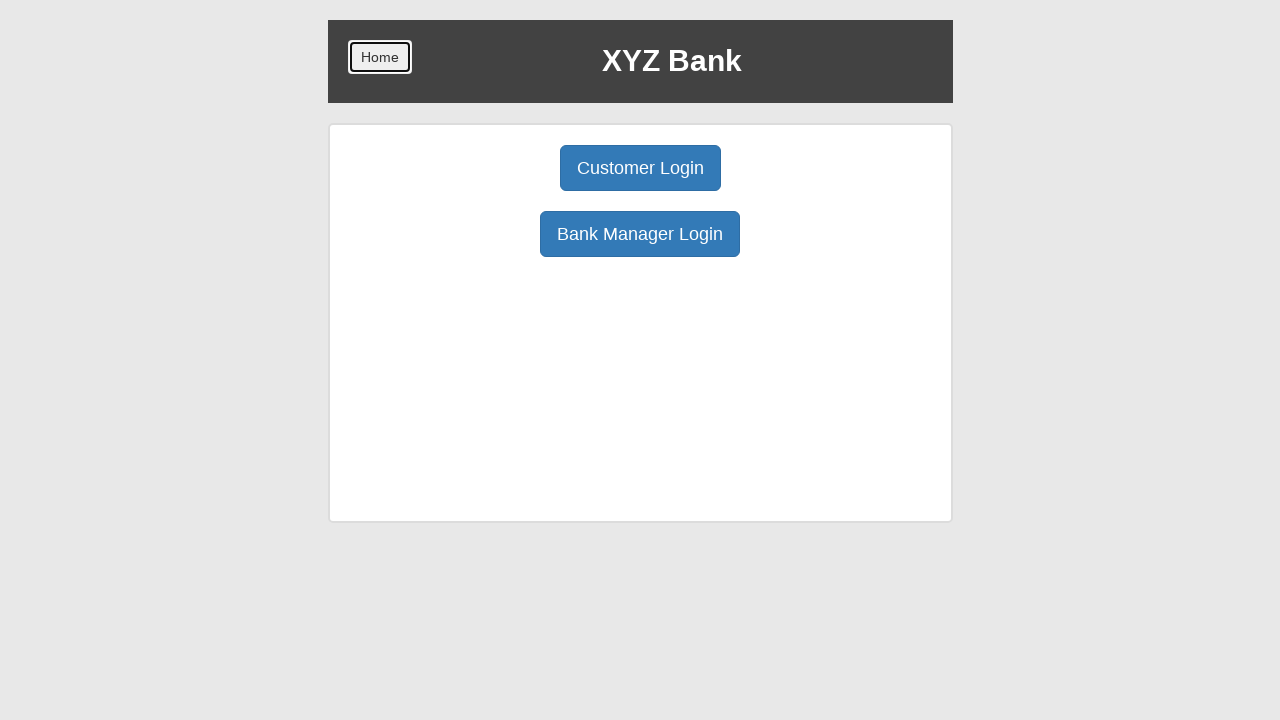

Waited 2 seconds for customer registration confirmation
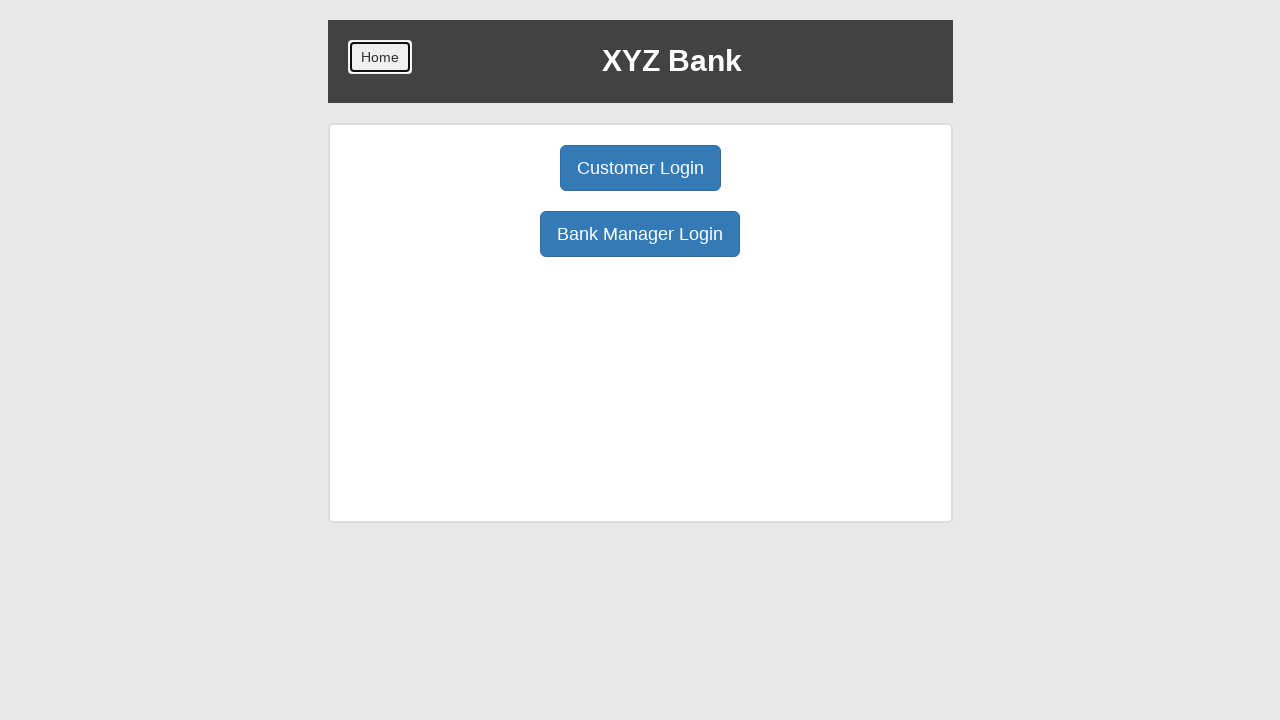

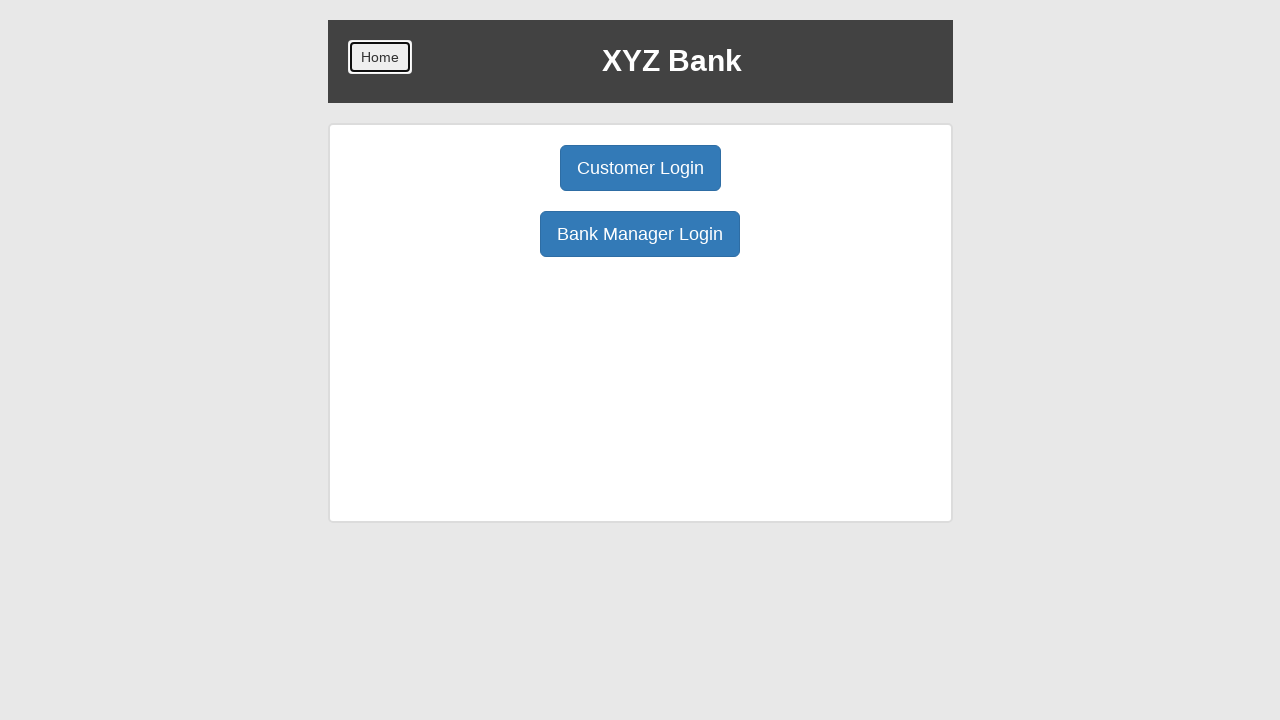